Tests filling out a student registration form with first name, last name, email, phone number, gender radio button, hobby checkboxes, and address, then submits the form and closes the confirmation modal.

Starting URL: https://demoqa.com/automation-practice-form

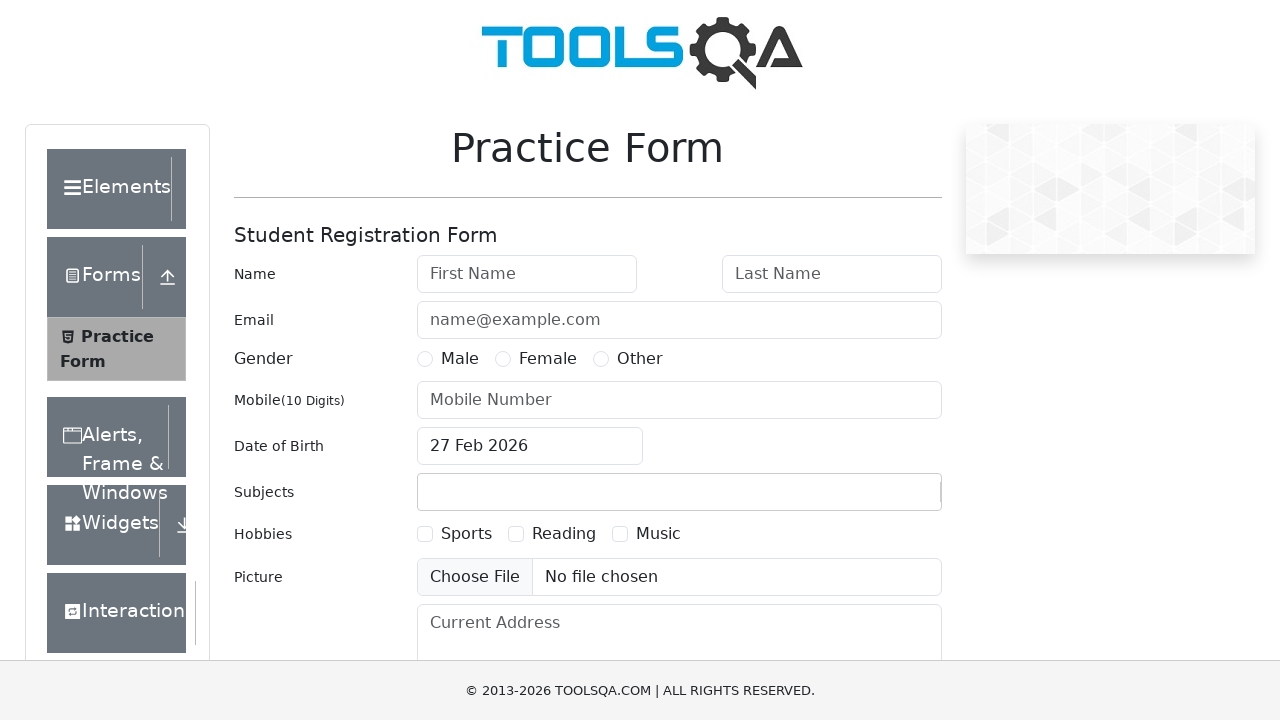

Filled first name field with 'AILIN' on #firstName
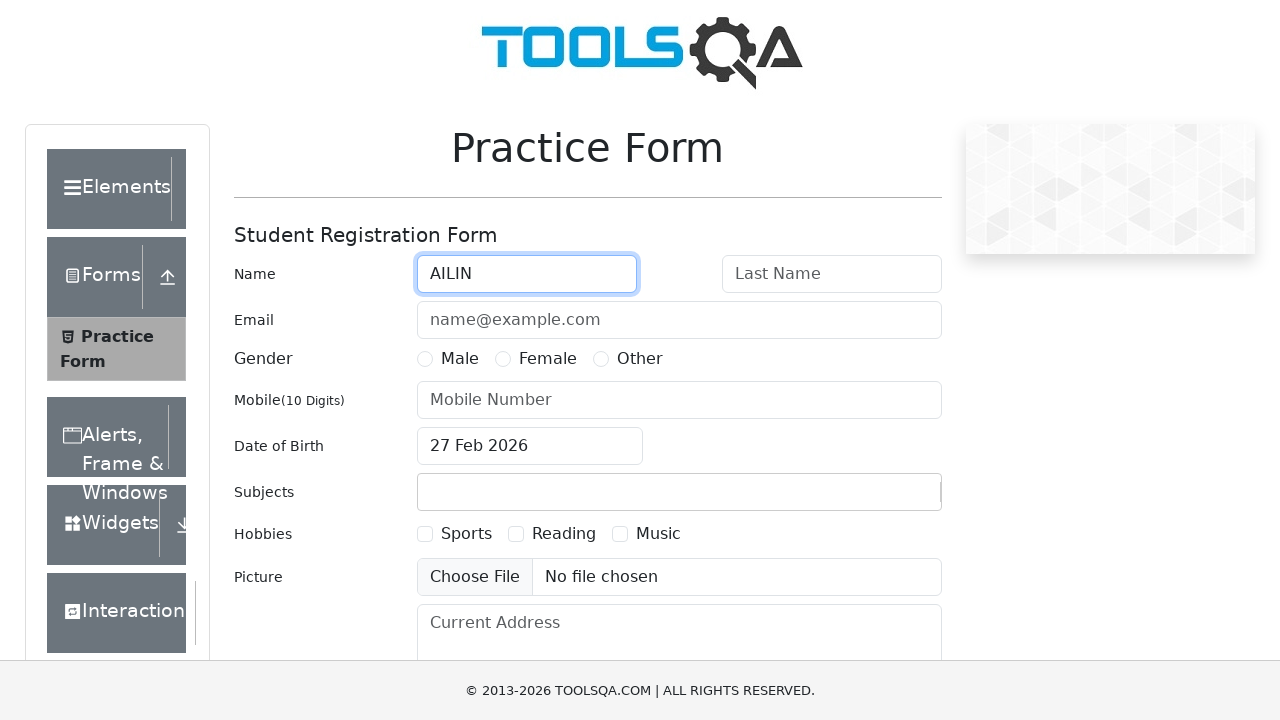

Filled last name field with 'LIOU' on #lastName
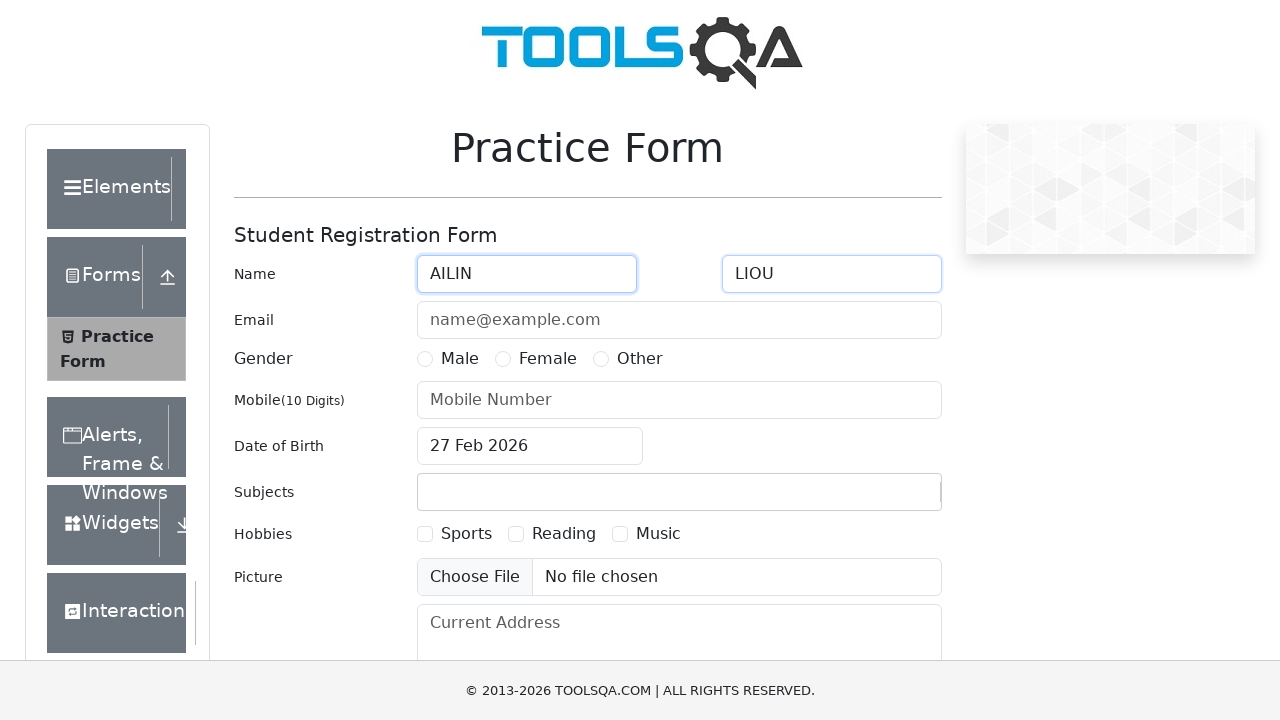

Filled email field with 'aaa@aaa.com' on #userEmail
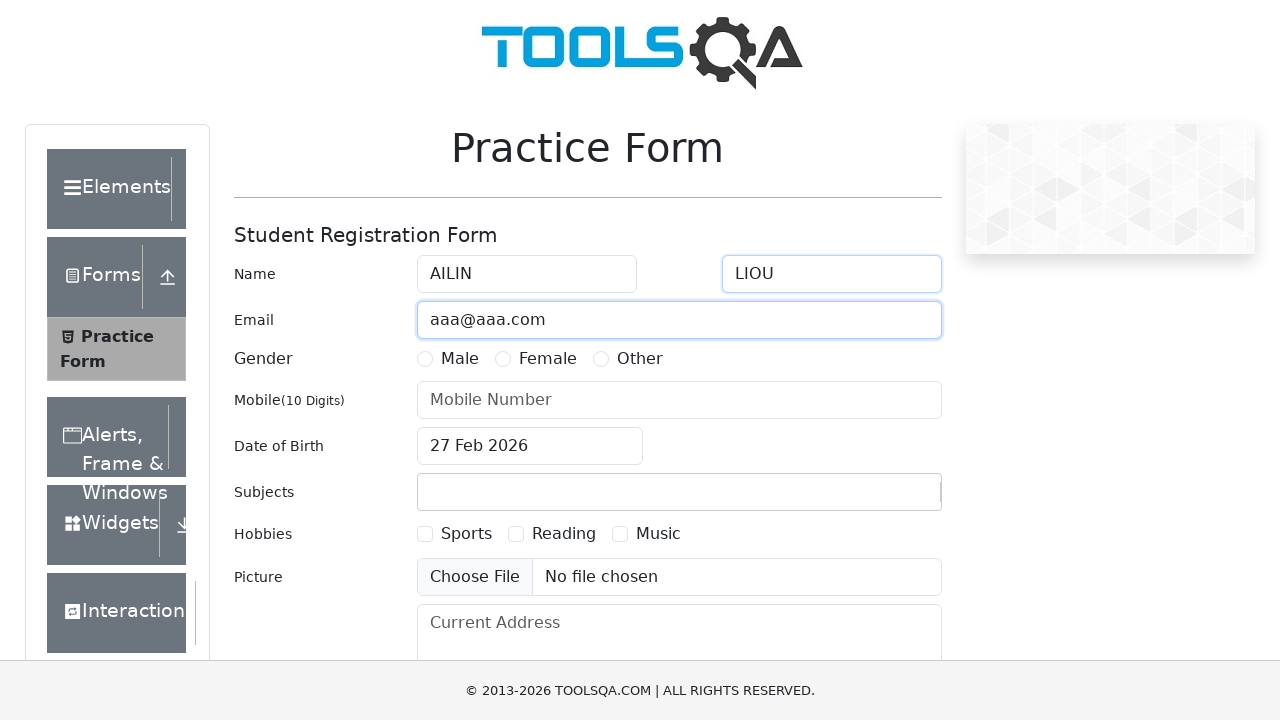

Filled phone number field with '0123456789' on #userNumber
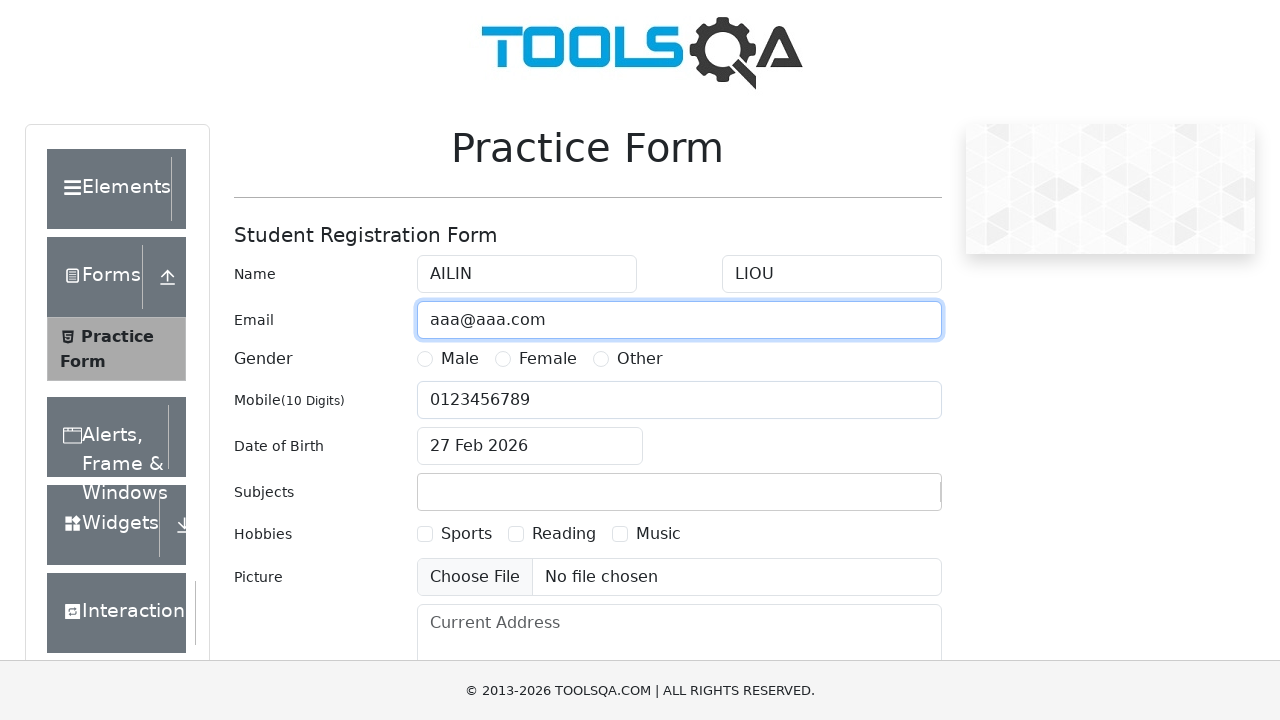

Selected Male gender radio button at (460, 359) on [for='gender-radio-1']
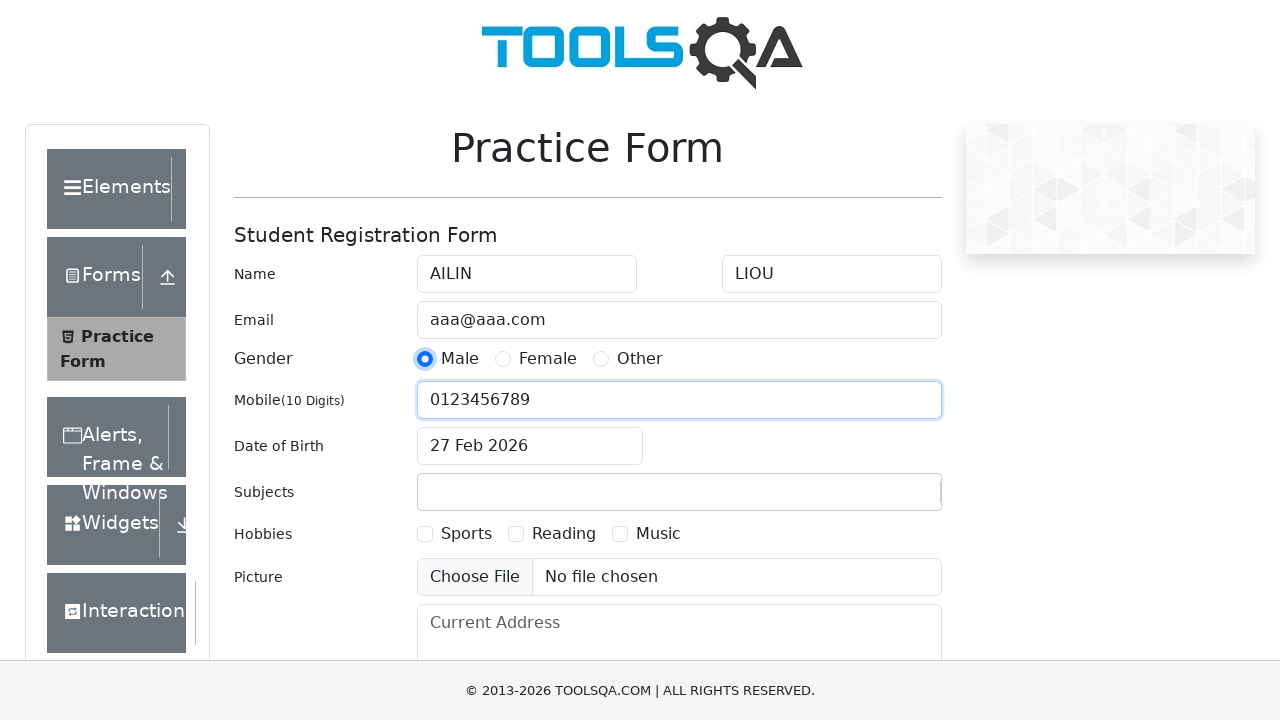

Selected Sports hobby checkbox at (466, 534) on [for='hobbies-checkbox-1']
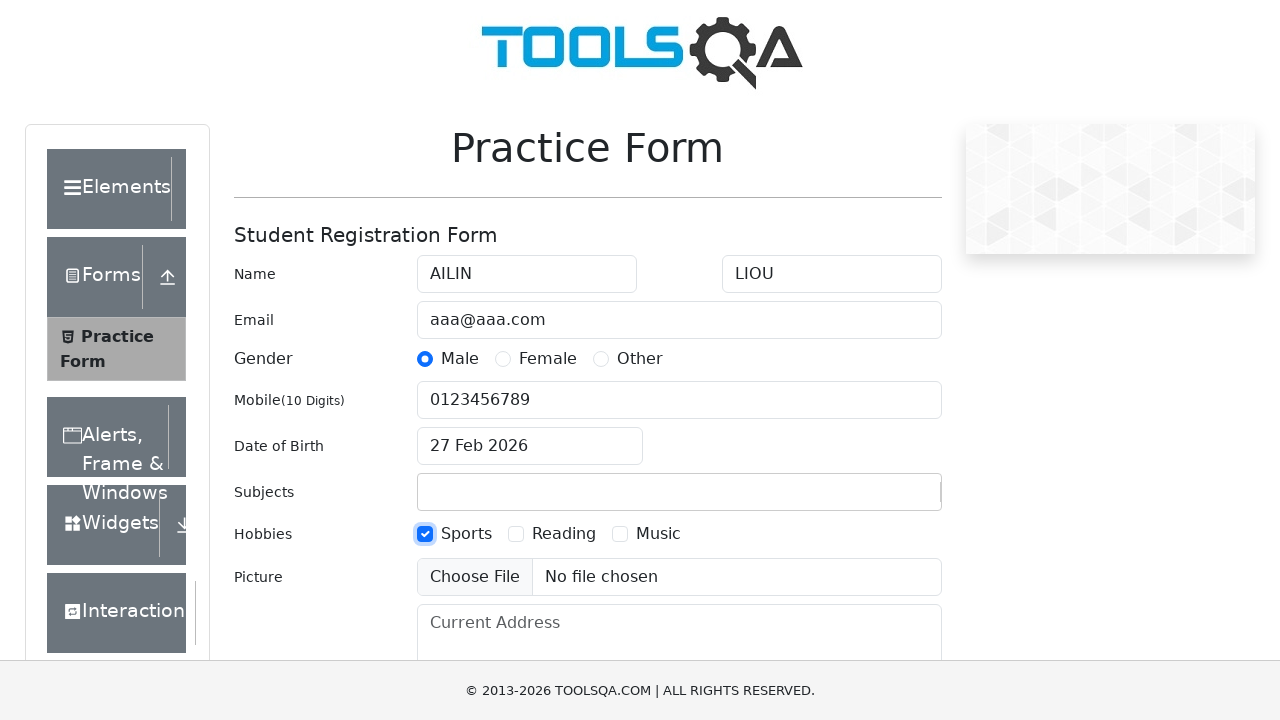

Selected Reading hobby checkbox at (564, 534) on [for='hobbies-checkbox-2']
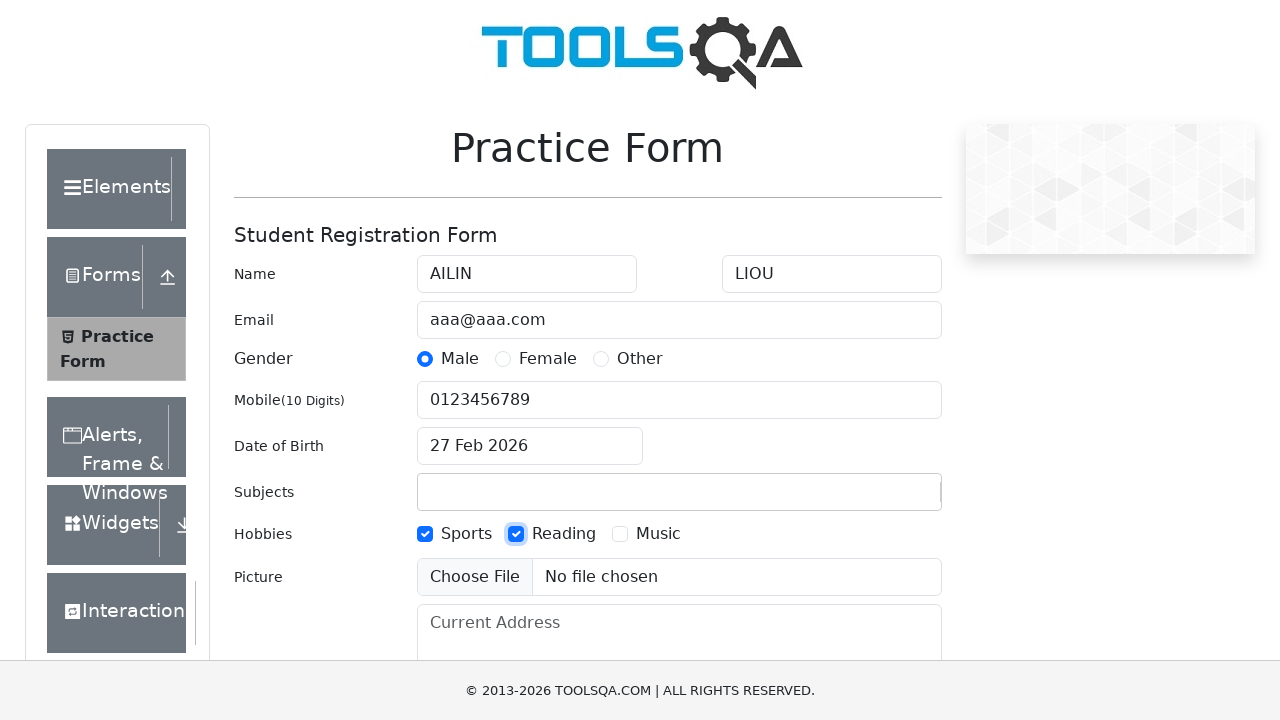

Filled current address field with 'TAIPEI' on #currentAddress
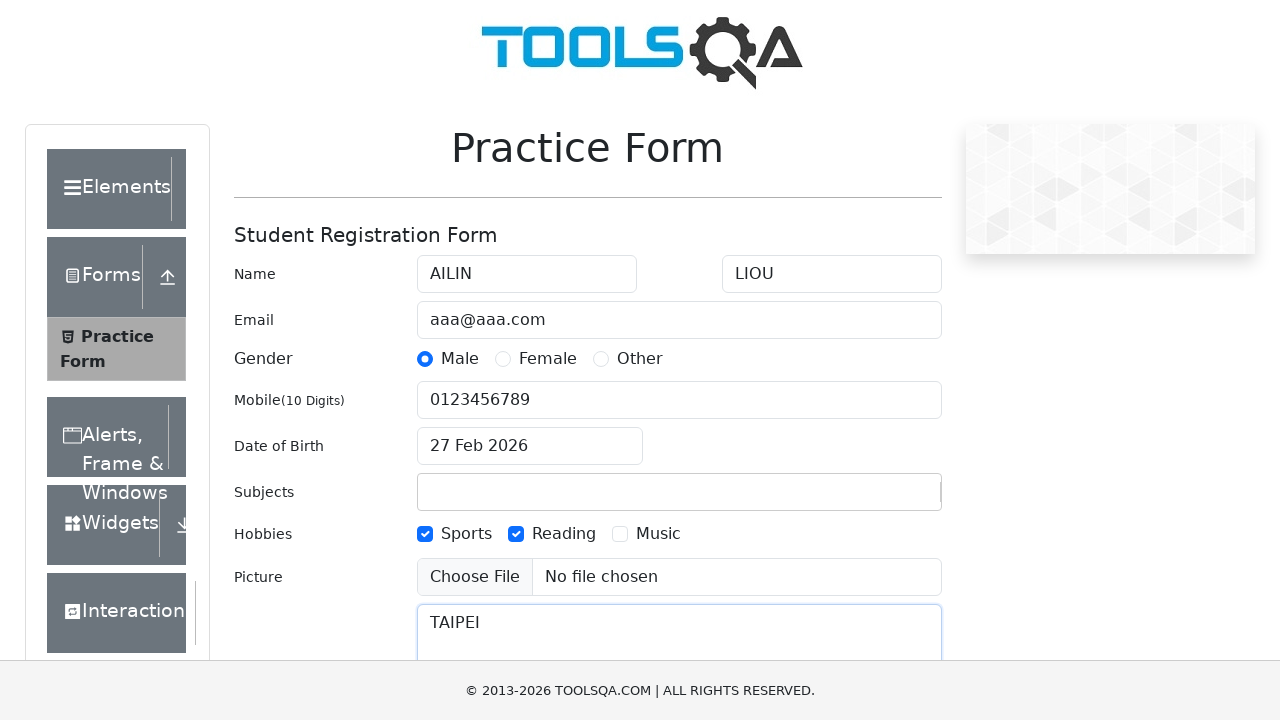

Clicked submit button to submit the registration form at (885, 499) on #submit
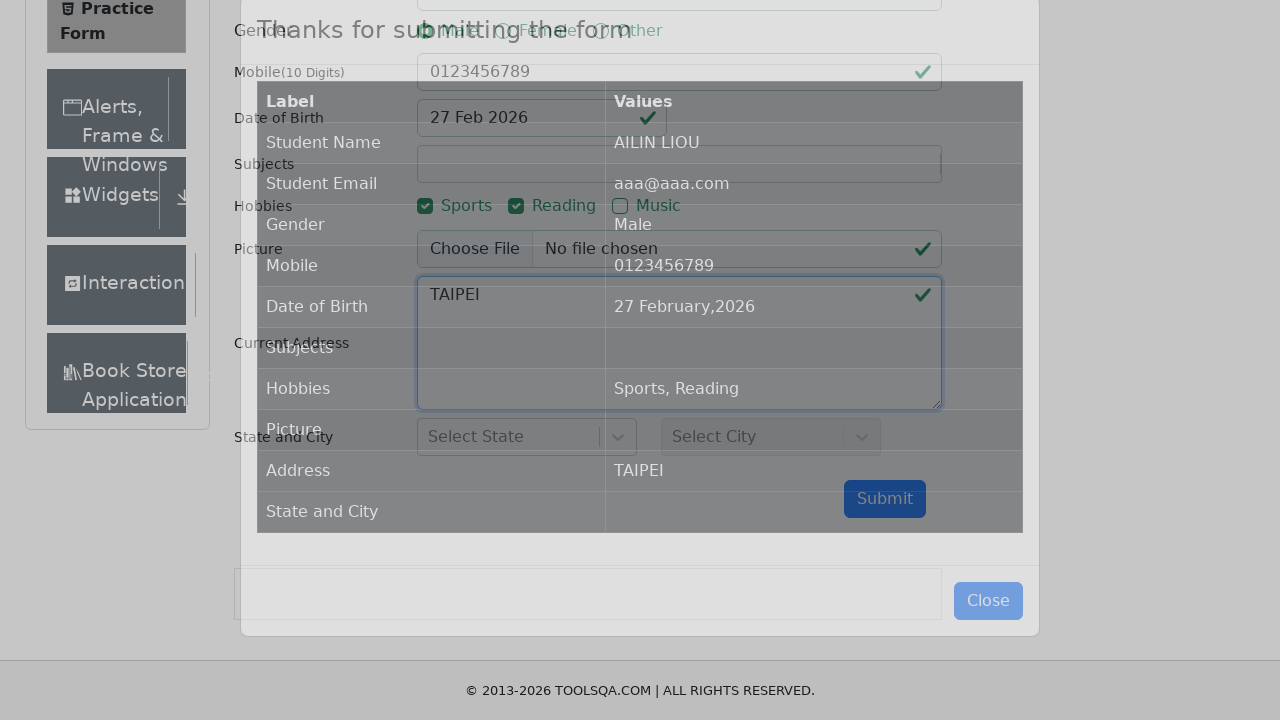

Confirmation modal appeared and loaded
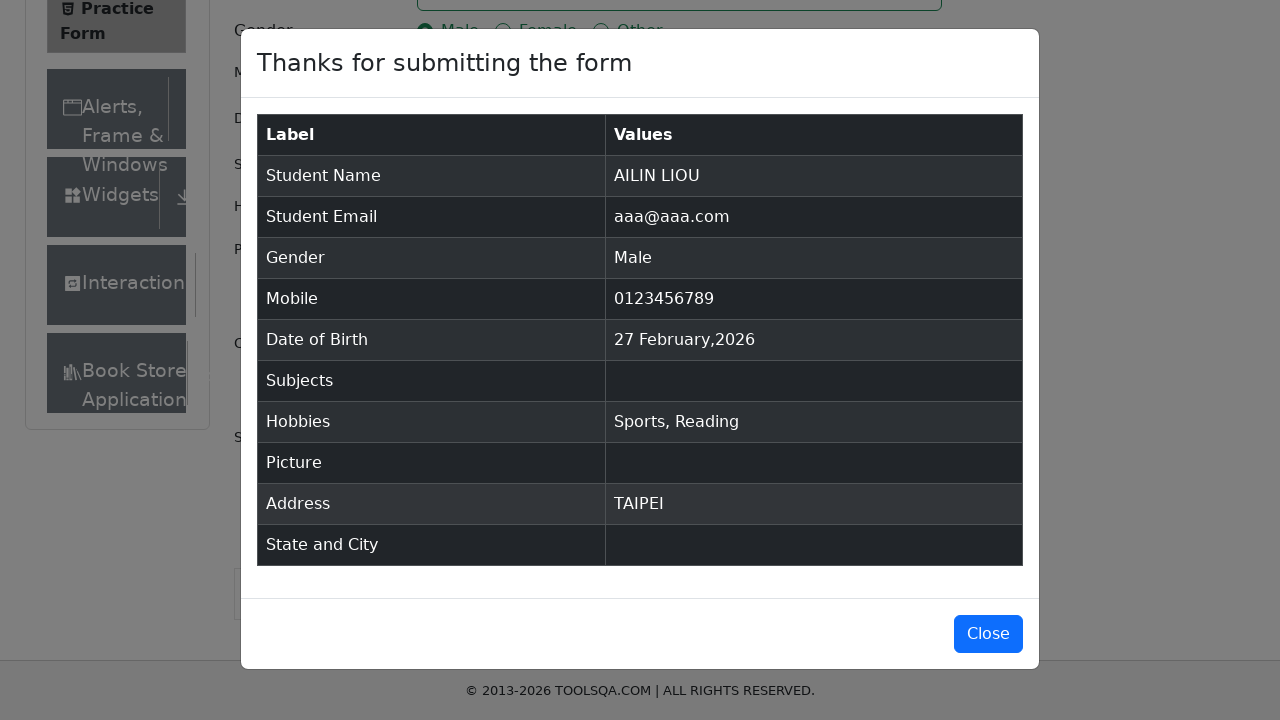

Closed the confirmation modal at (988, 634) on #closeLargeModal
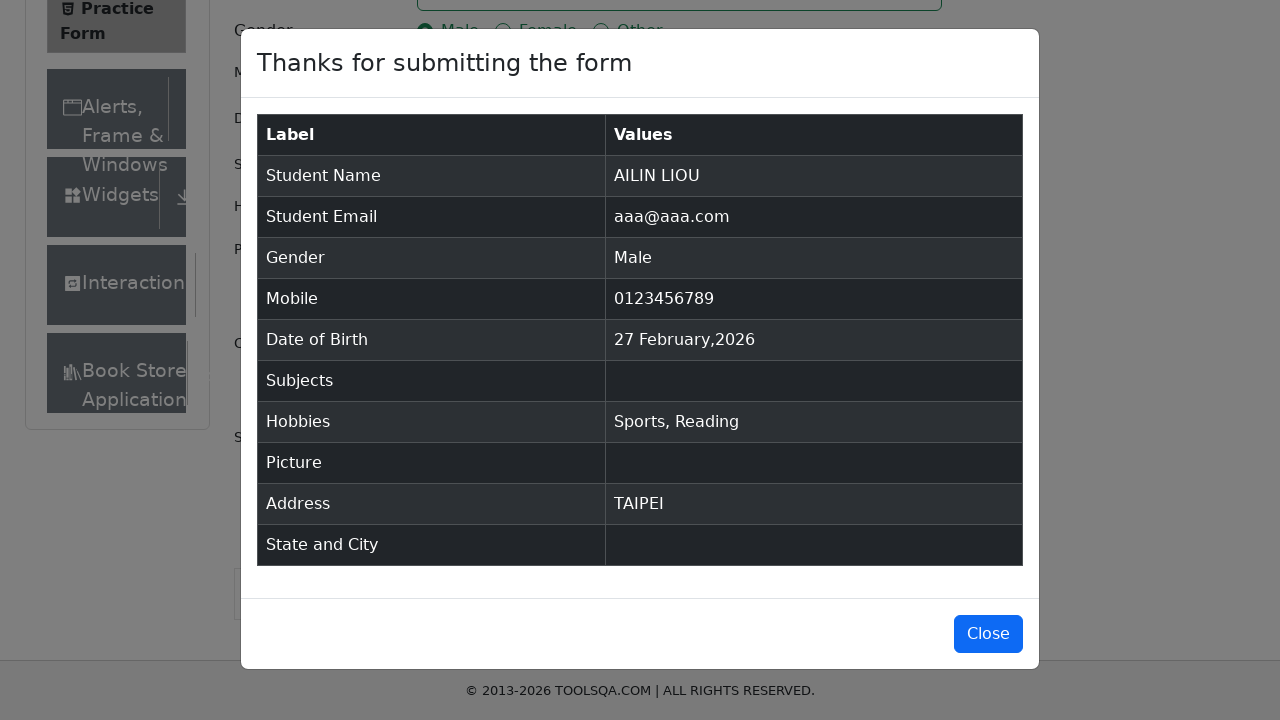

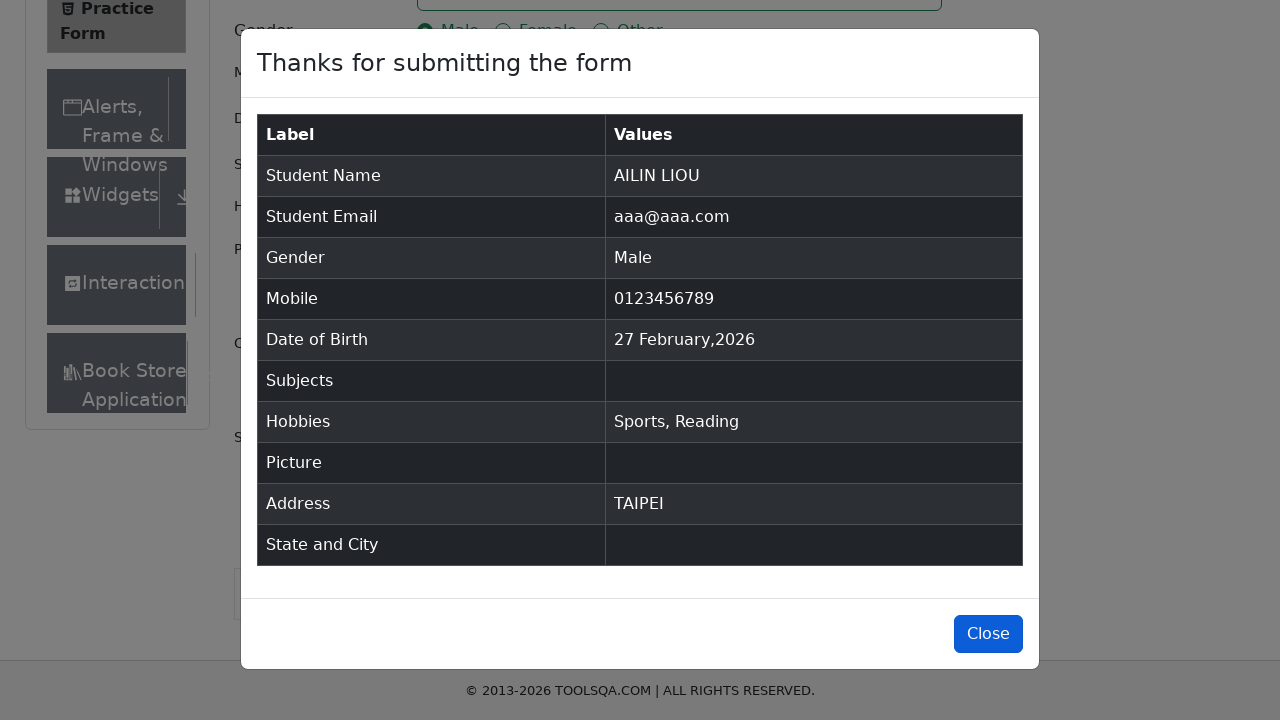